Tests finding and clicking a link by its text on the inventwithpython.com website

Starting URL: http://inventwithpython.com

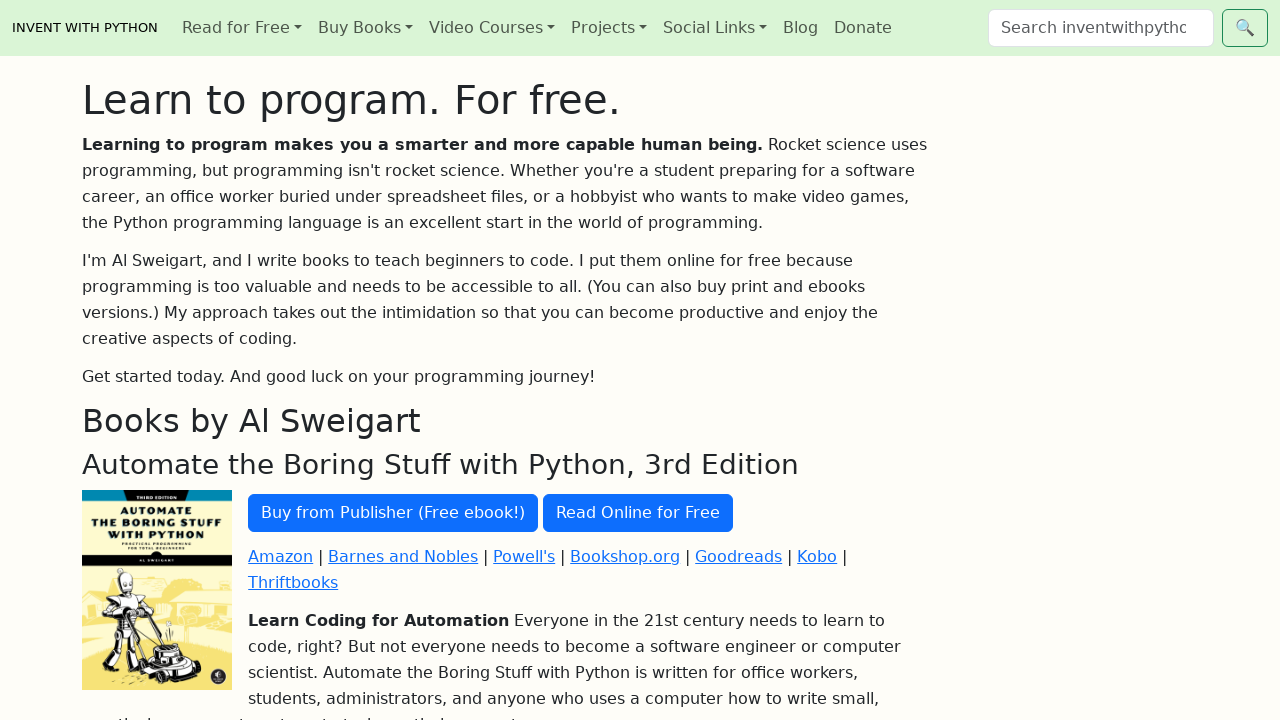

Located link element with text 'Read Online for Free'
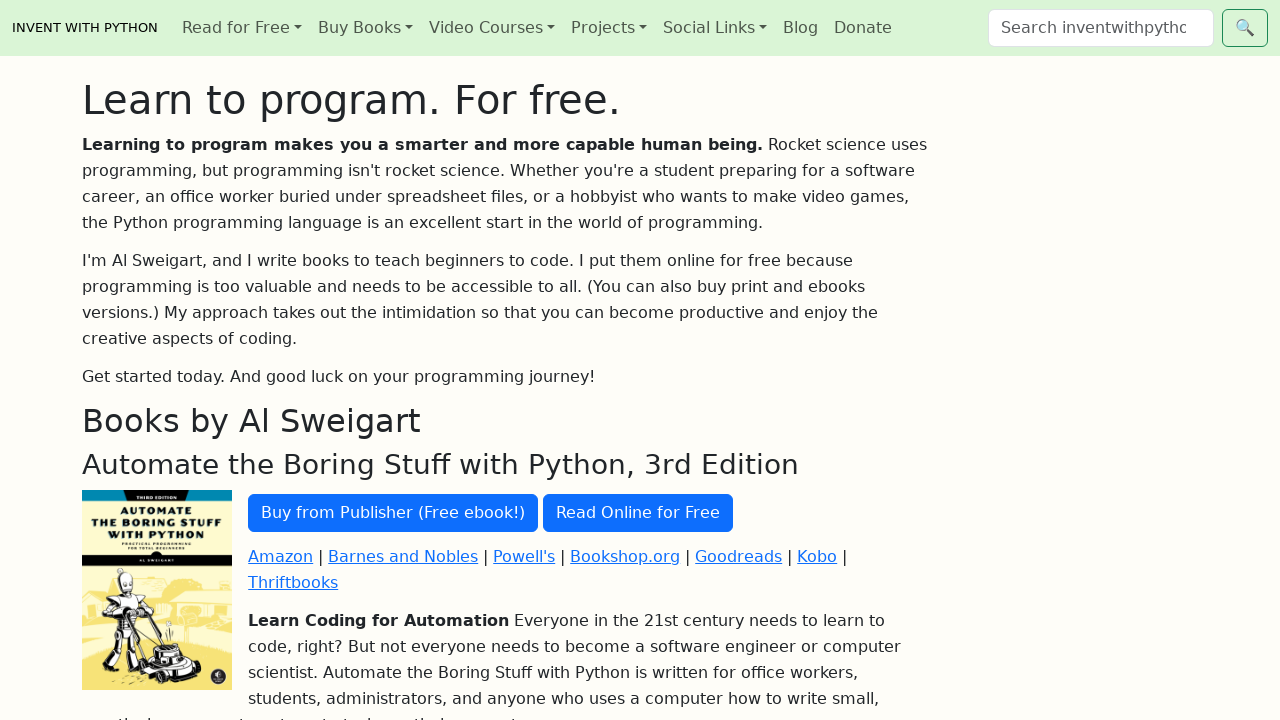

Clicked 'Read Online for Free' link at (638, 513) on internal:text="Read Online for Free"i >> nth=0
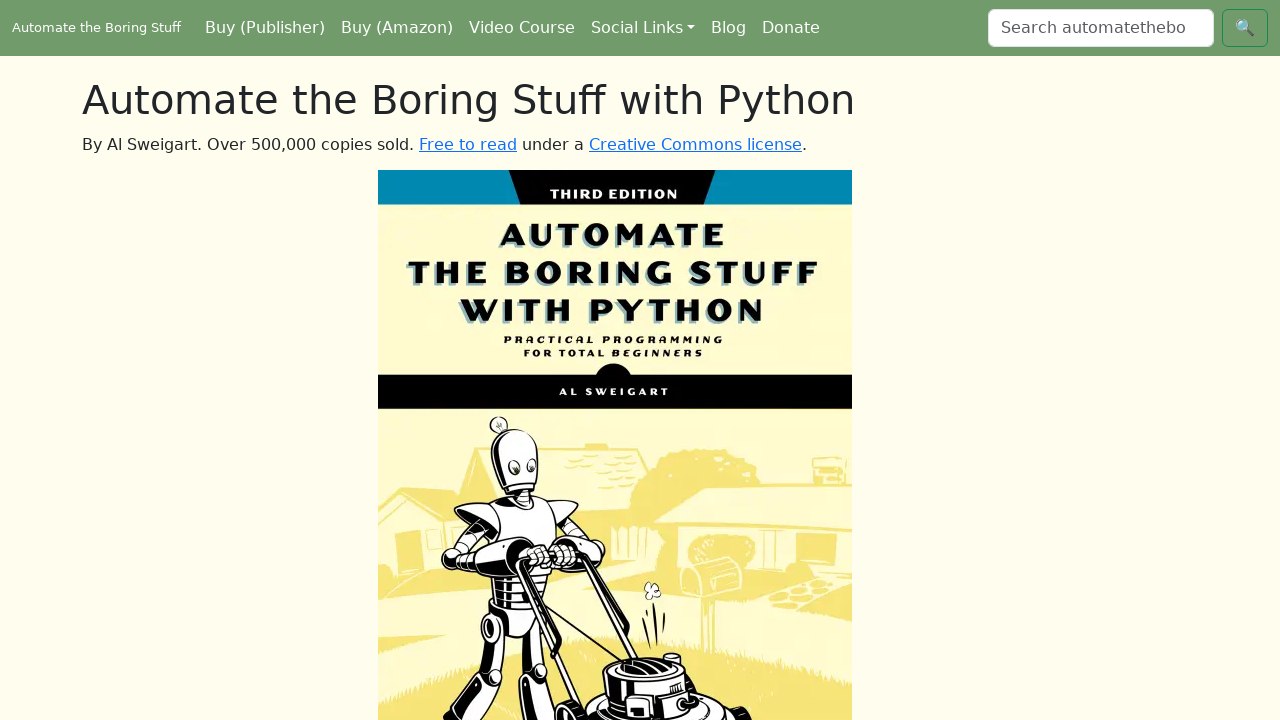

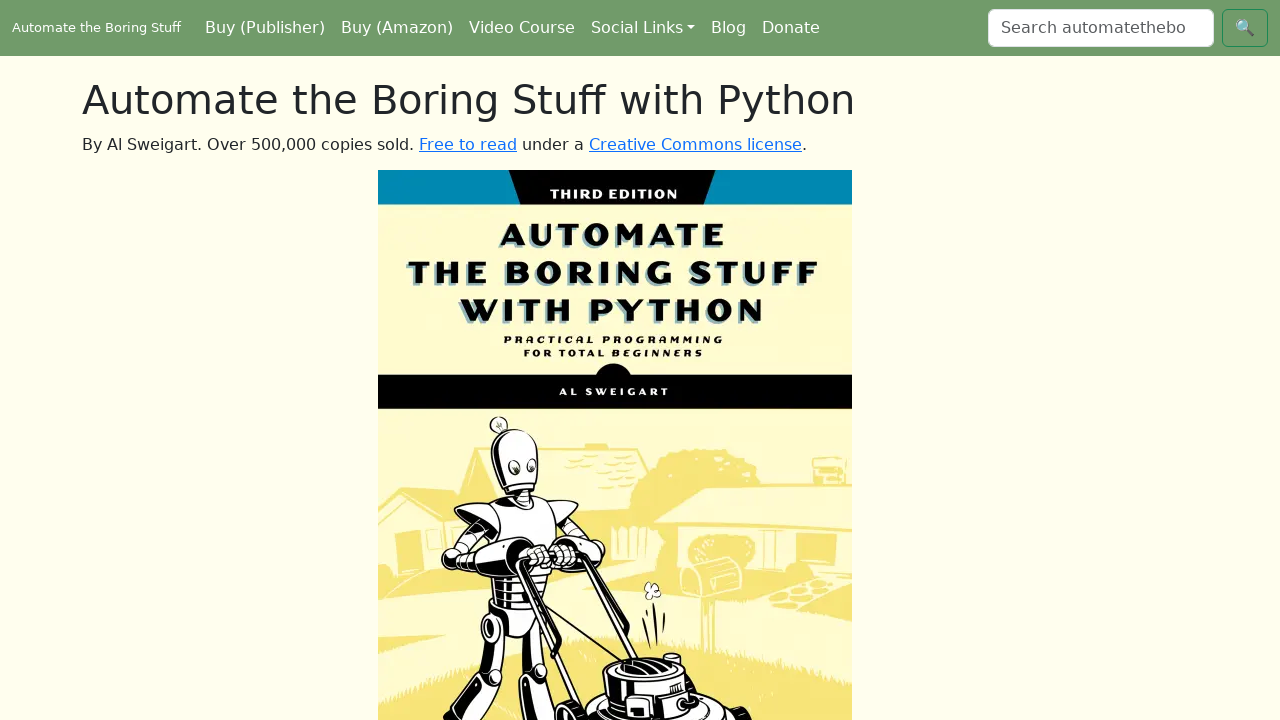